Navigates to Browse Languages page and verifies the Language and Author table headers are present

Starting URL: http://www.99-bottles-of-beer.net/

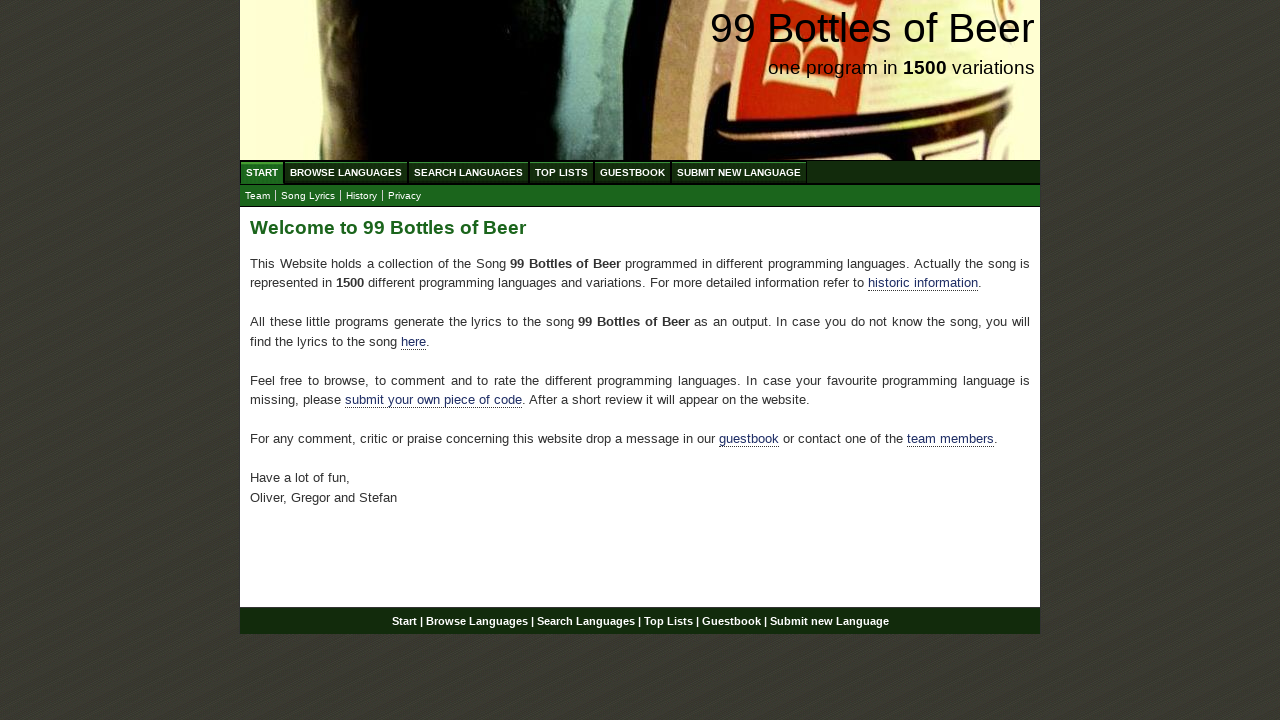

Clicked Browse Languages link at (346, 172) on #menu a[href='/abc.html']
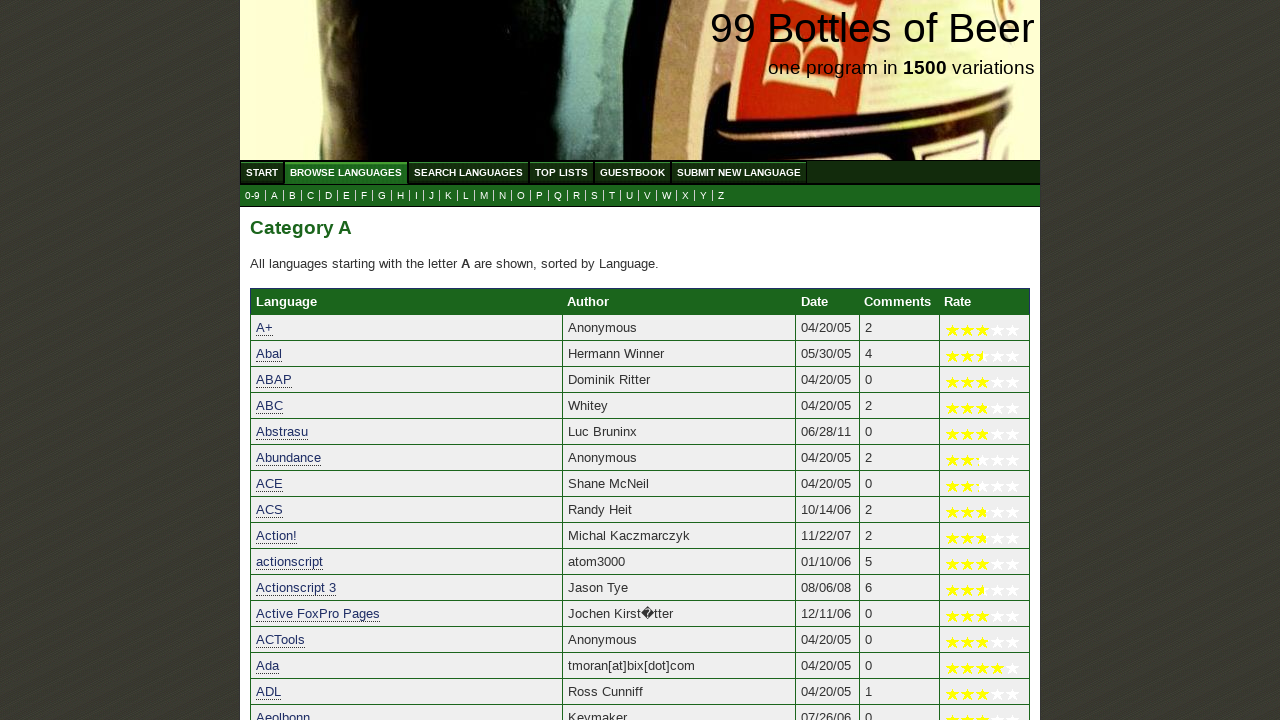

Language table header appeared
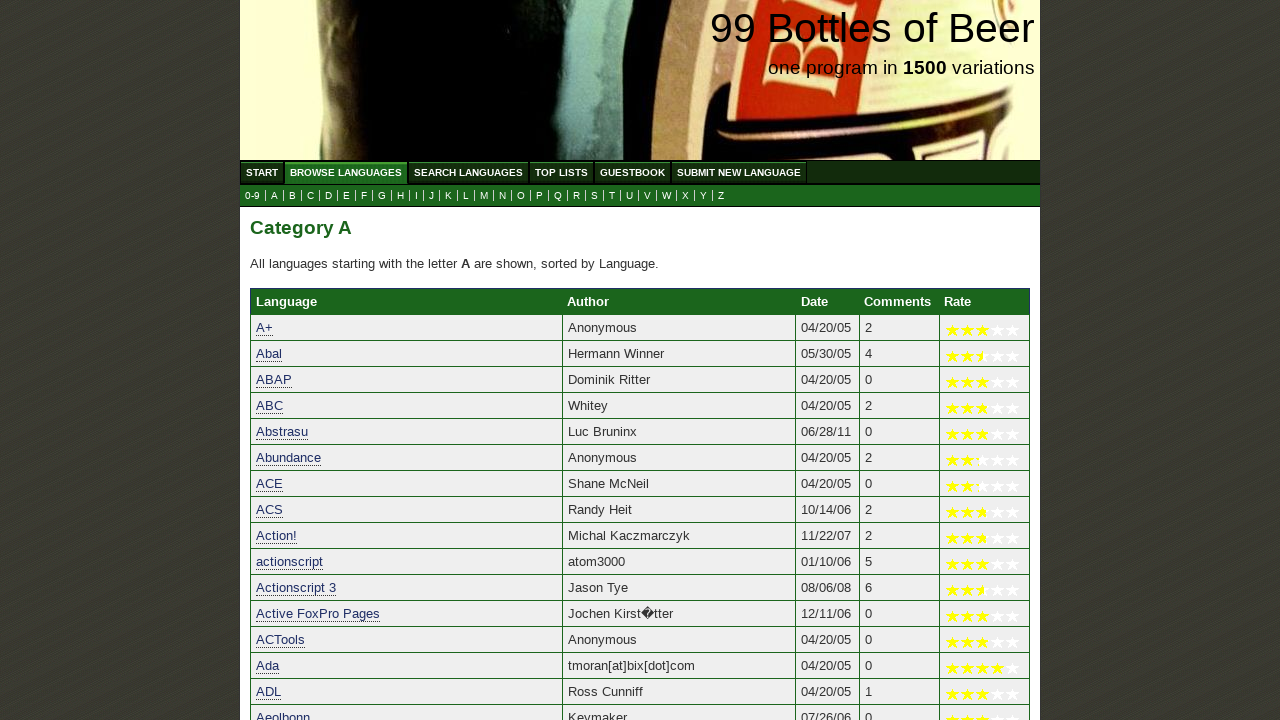

Author table header appeared
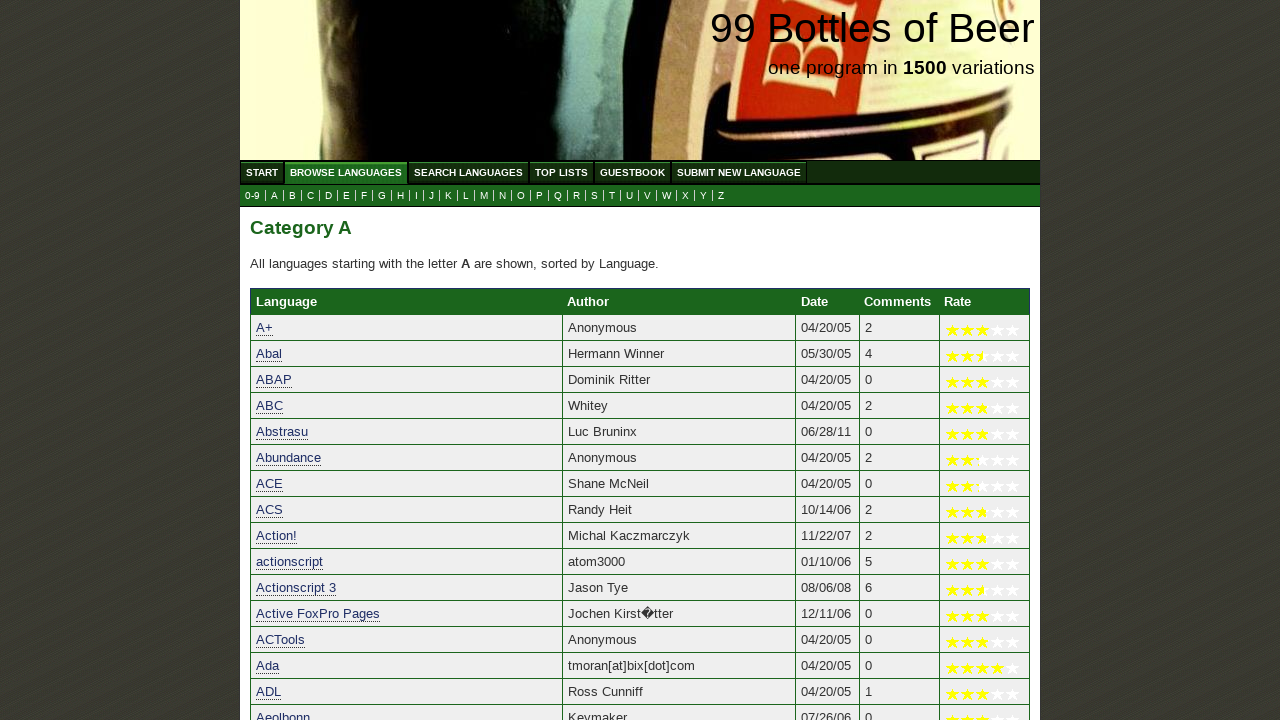

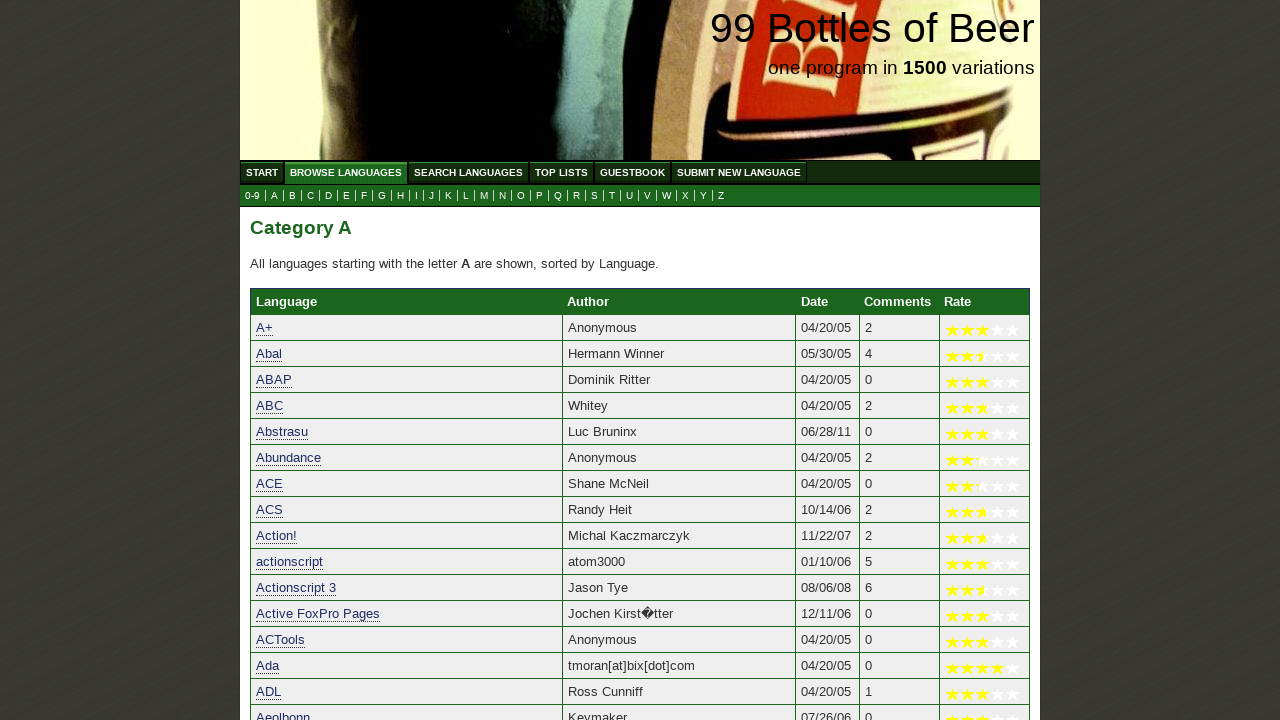